Tests checkbox interaction by clicking all checkboxes on the page to check them, then clicking them again to uncheck them using different loop approaches

Starting URL: https://rahulshettyacademy.com/AutomationPractice/

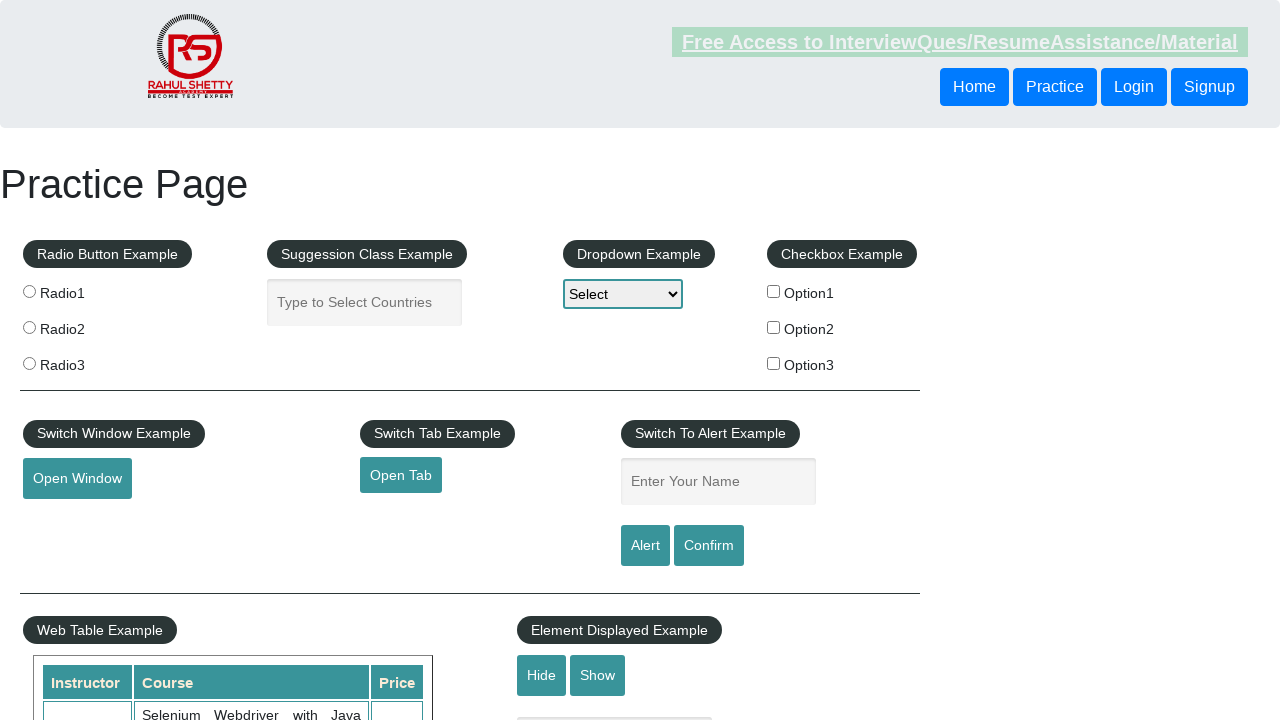

Located all checkboxes on the page
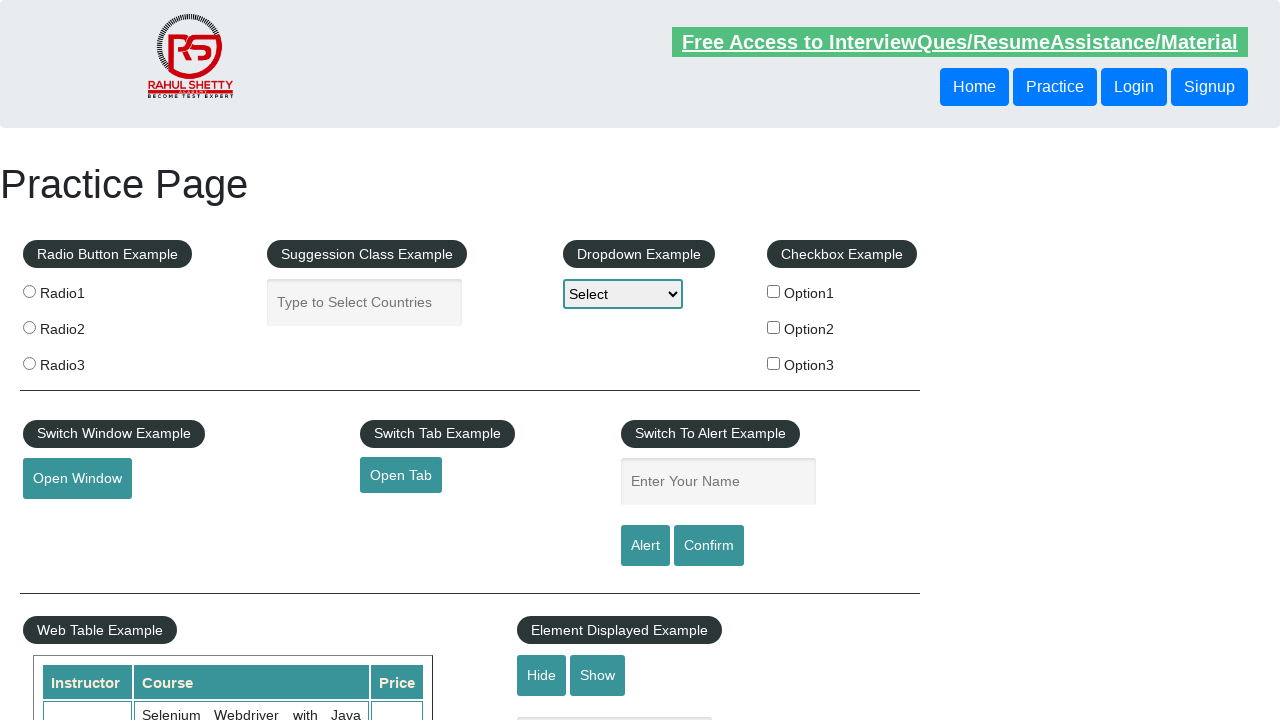

Found 3 checkboxes on the page
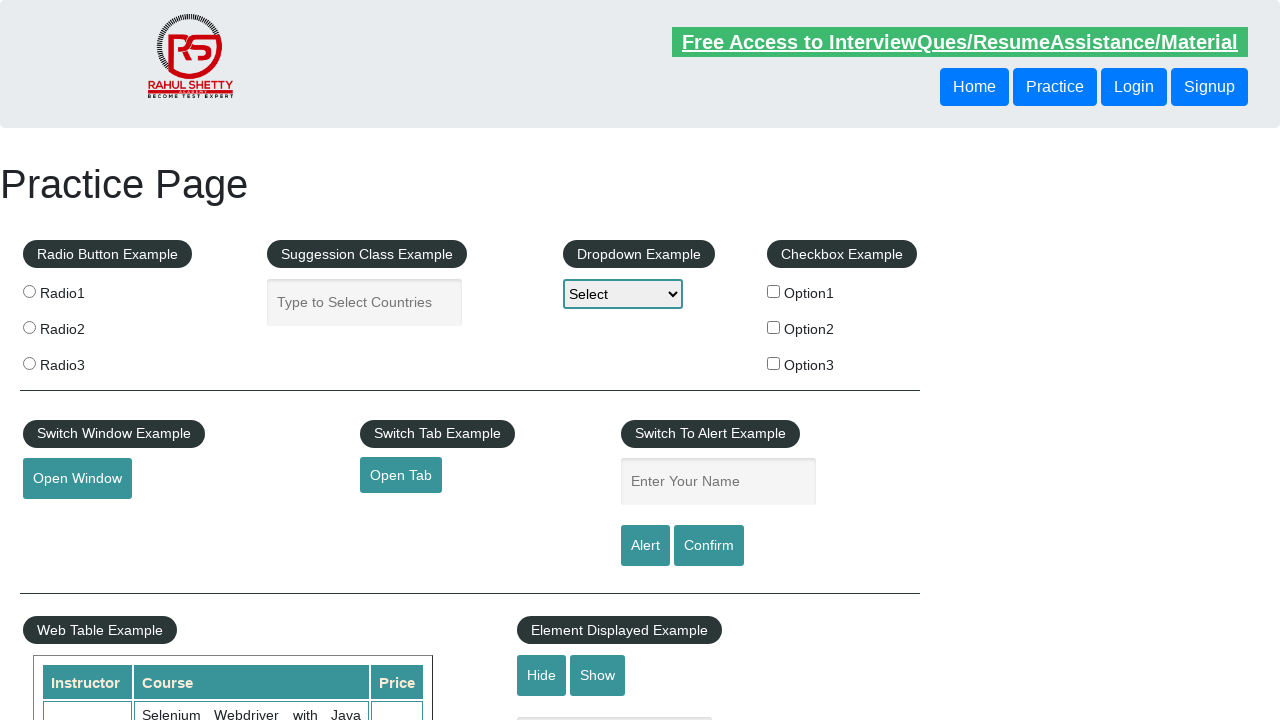

Clicked checkbox 1 to check it at (774, 291) on input[type='checkbox'] >> nth=0
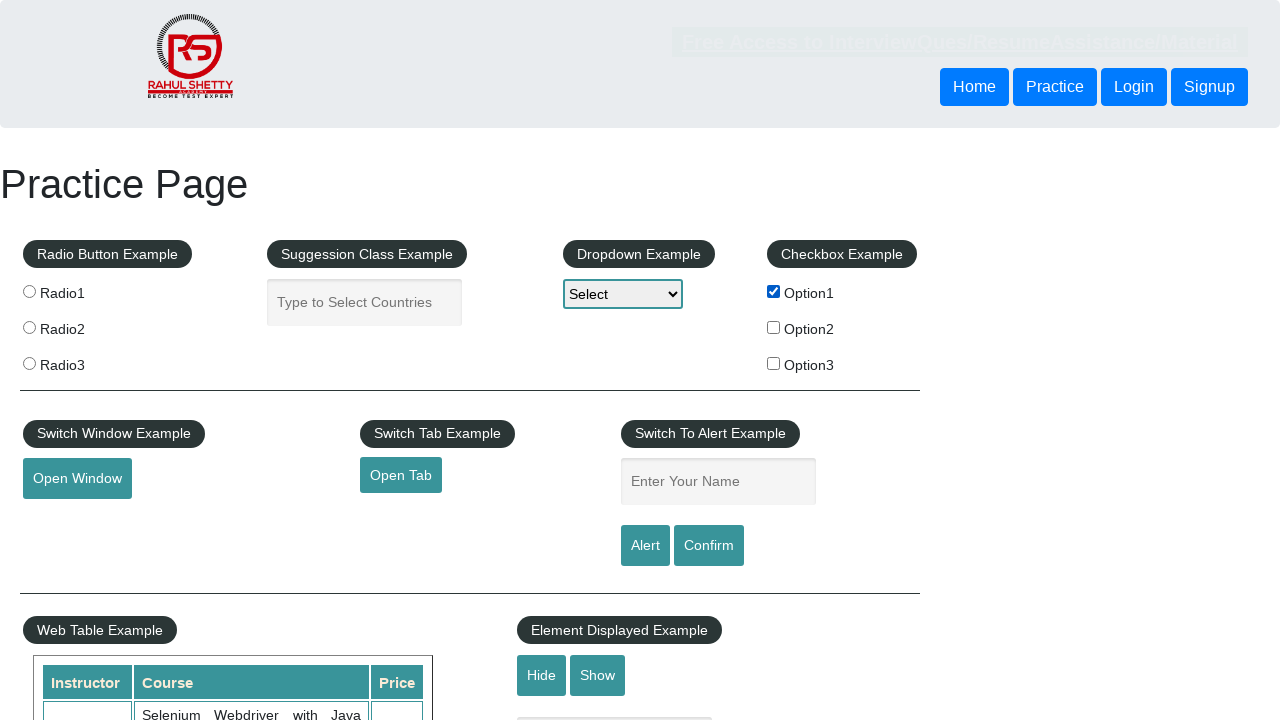

Clicked checkbox 2 to check it at (774, 327) on input[type='checkbox'] >> nth=1
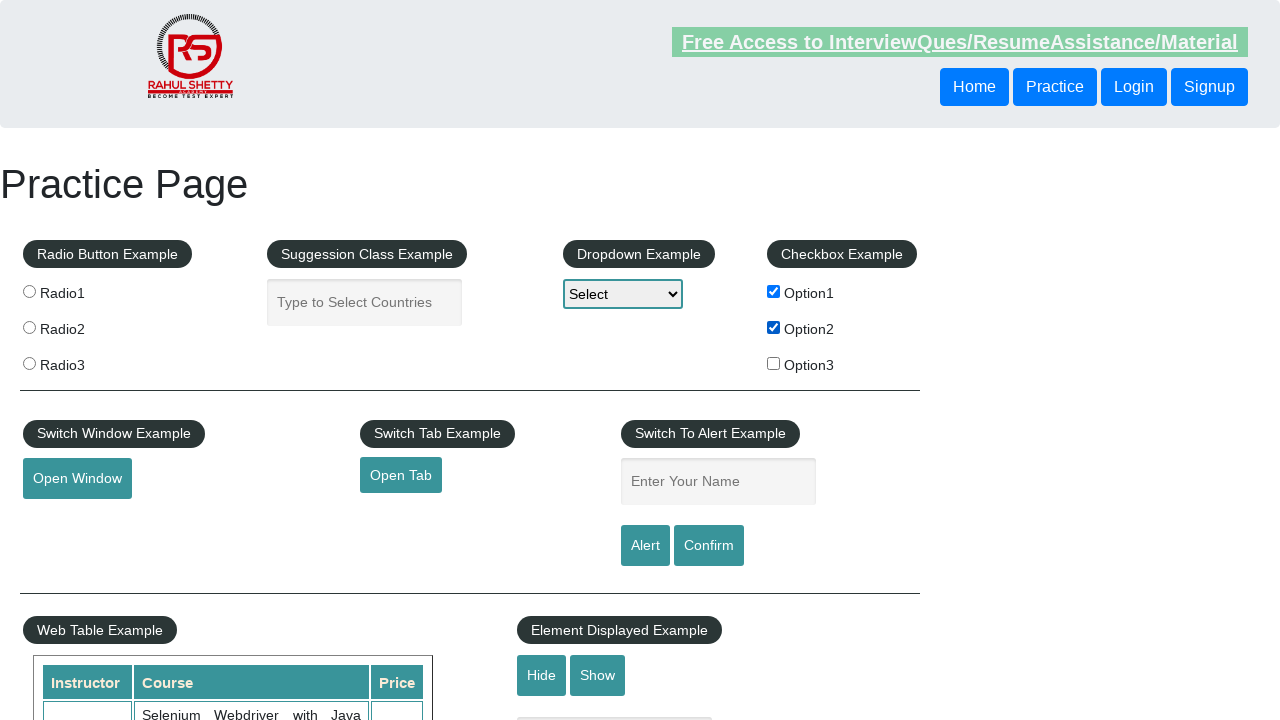

Clicked checkbox 3 to check it at (774, 363) on input[type='checkbox'] >> nth=2
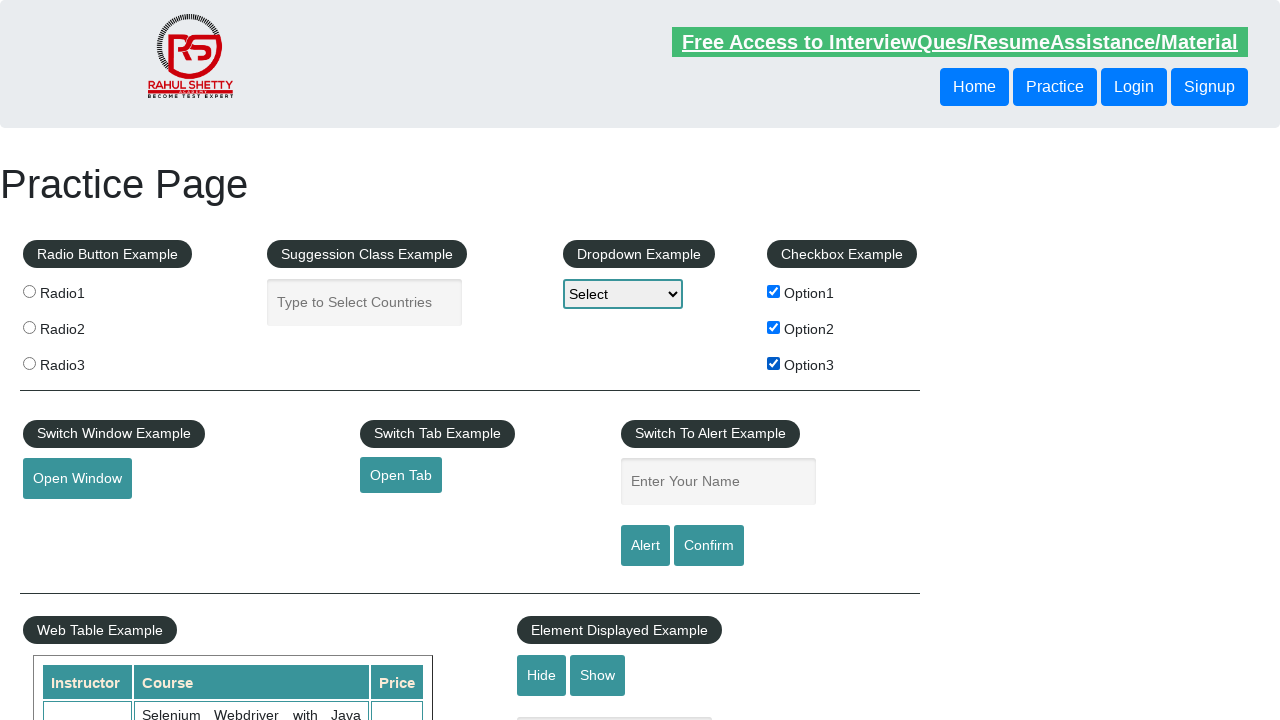

Waited 2 seconds before unchecking checkboxes
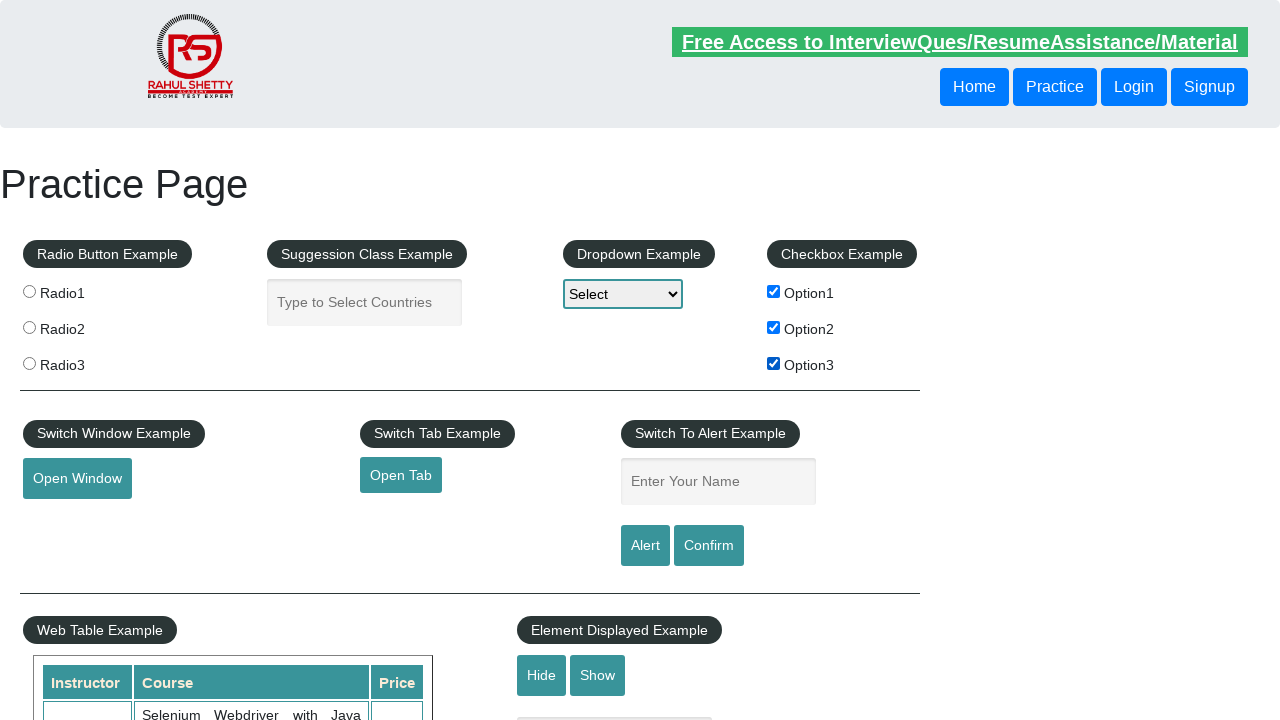

Clicked checkbox 1 to uncheck it at (774, 291) on input[type='checkbox'] >> nth=0
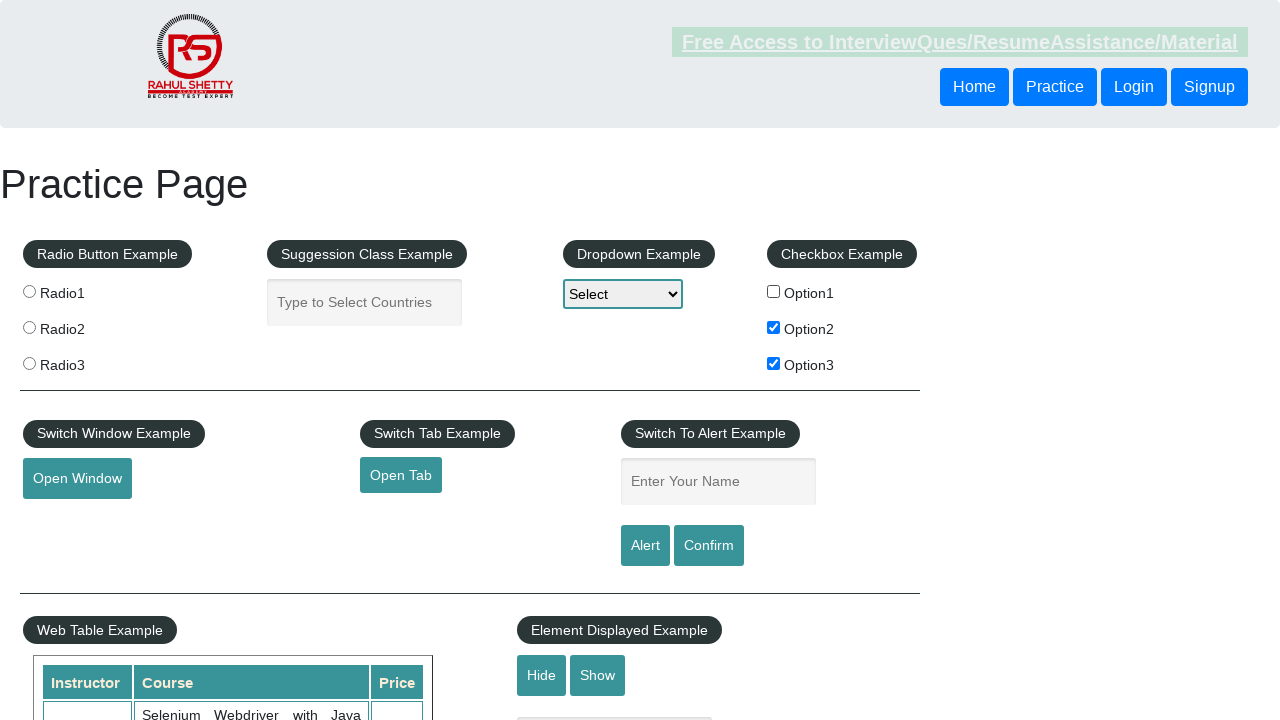

Clicked checkbox 2 to uncheck it at (774, 327) on input[type='checkbox'] >> nth=1
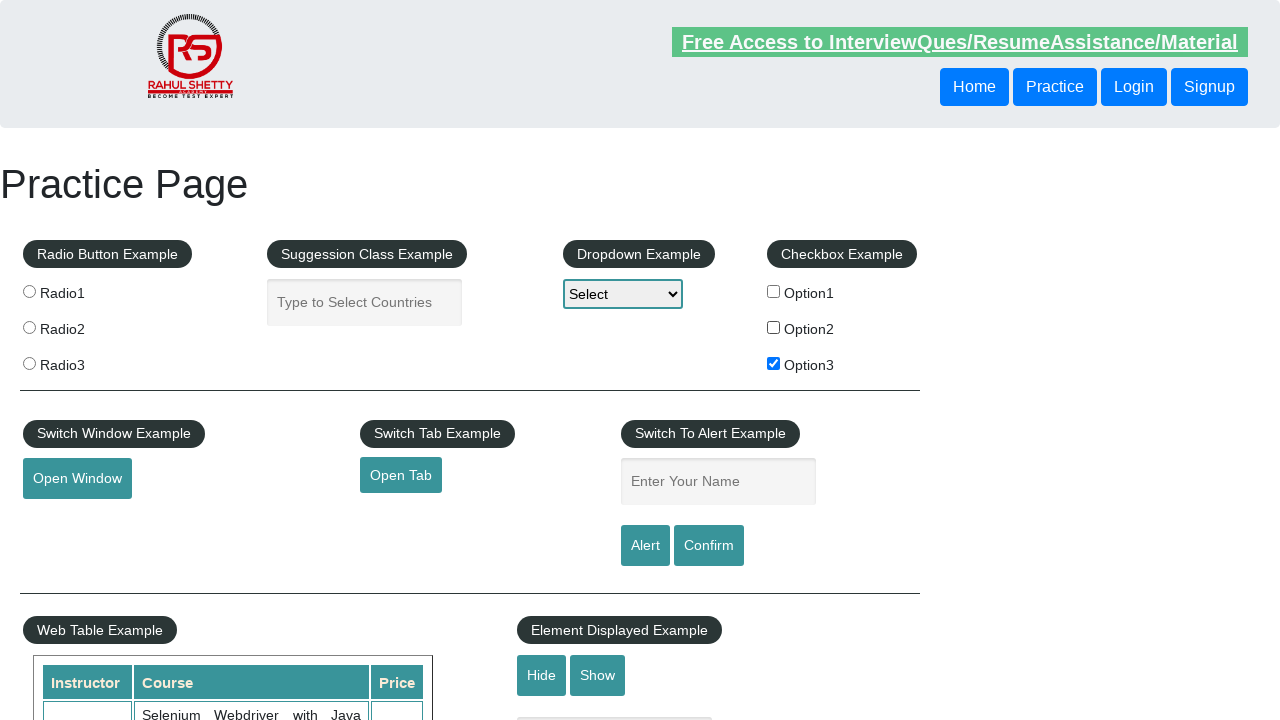

Clicked checkbox 3 to uncheck it at (774, 363) on input[type='checkbox'] >> nth=2
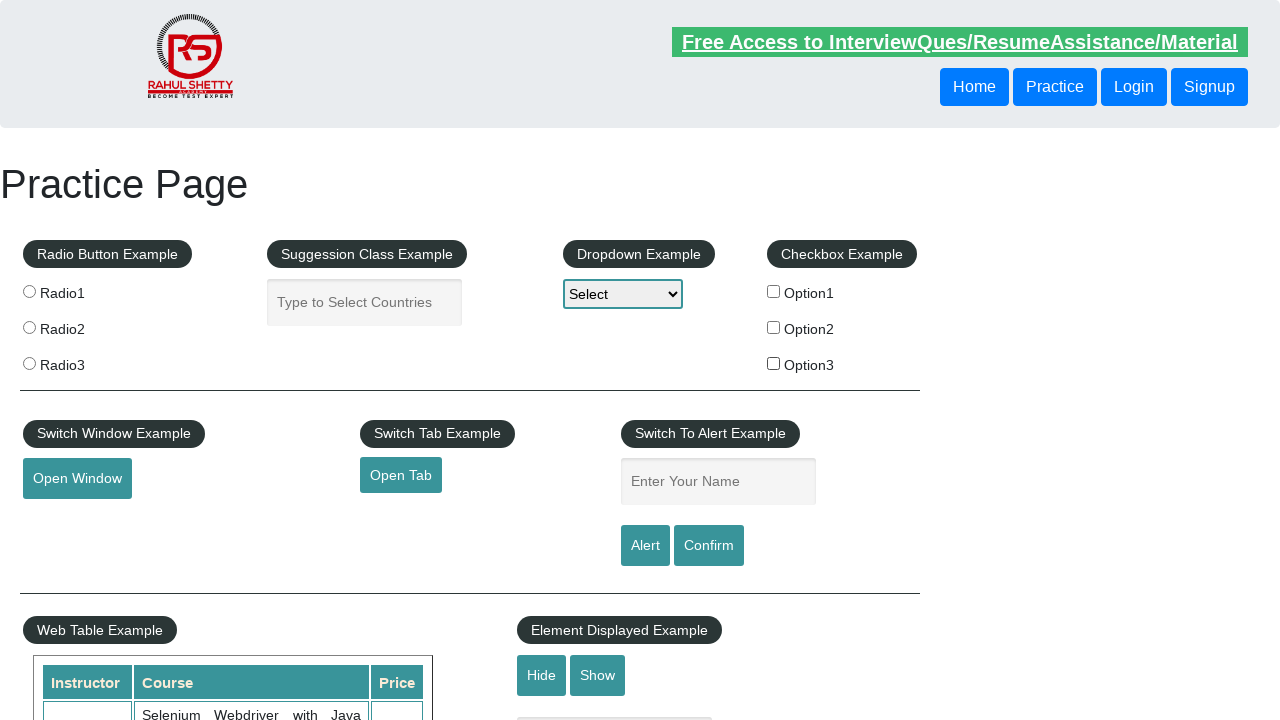

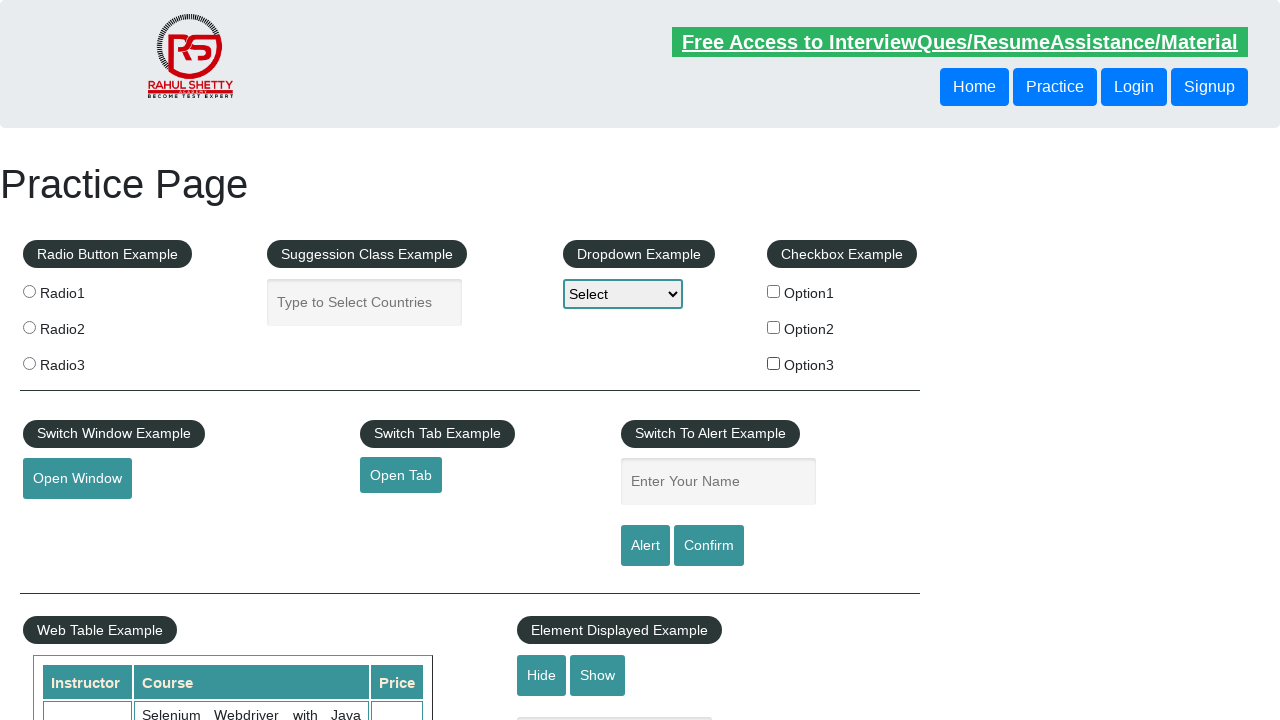